Opens the Rahul Shetty Academy website and retrieves the page title and current URL as a basic browser invocation test

Starting URL: https://rahulshettyacademy.com

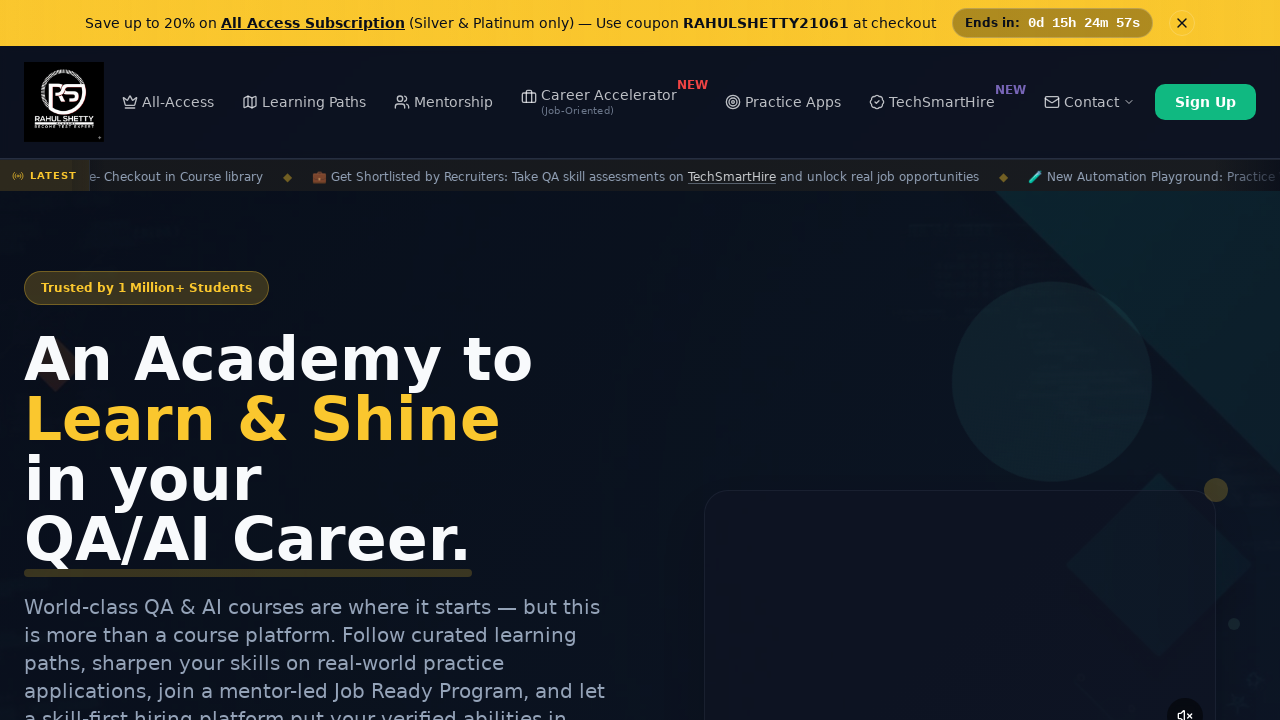

Retrieved page title from Rahul Shetty Academy website
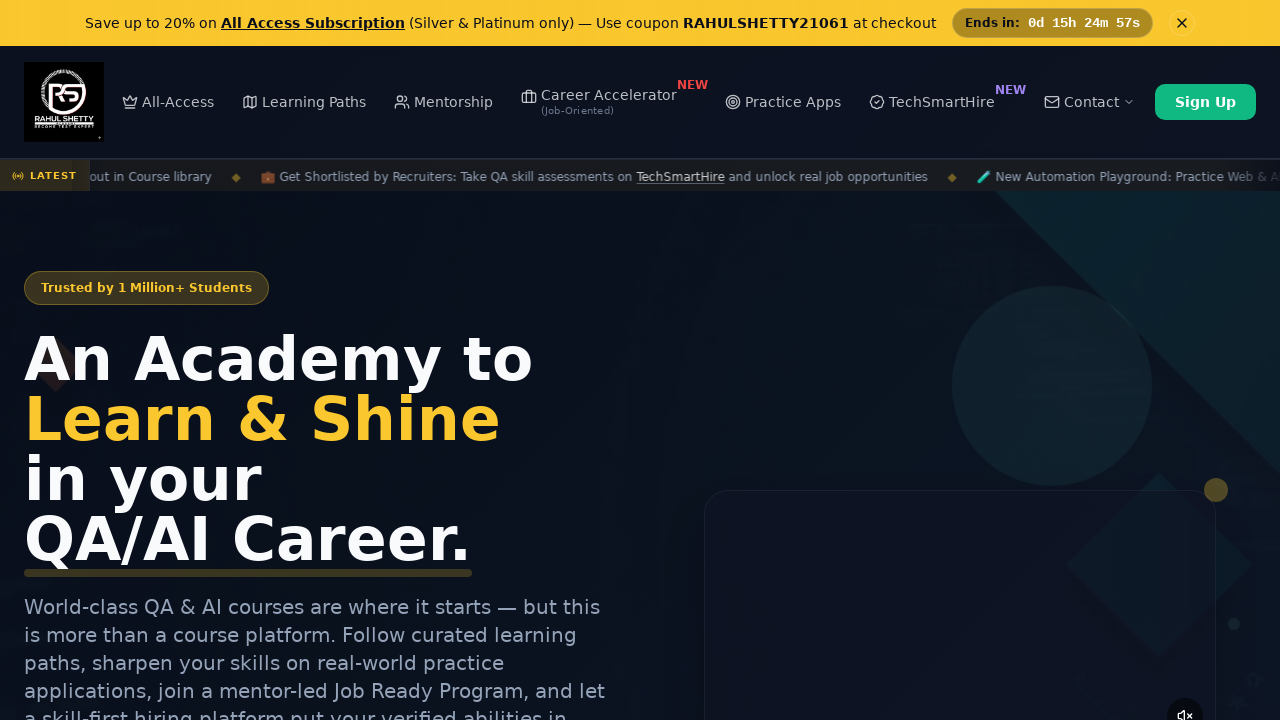

Retrieved current URL from browser
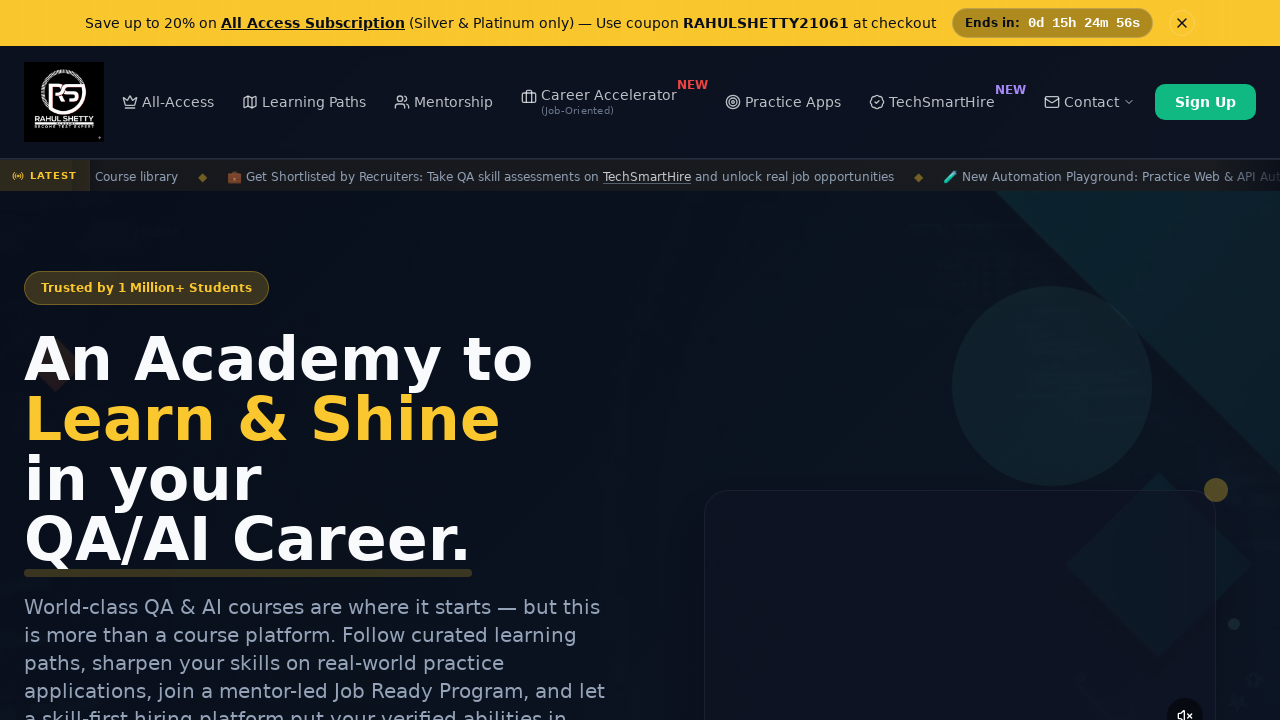

Waited for page to reach domcontentloaded state
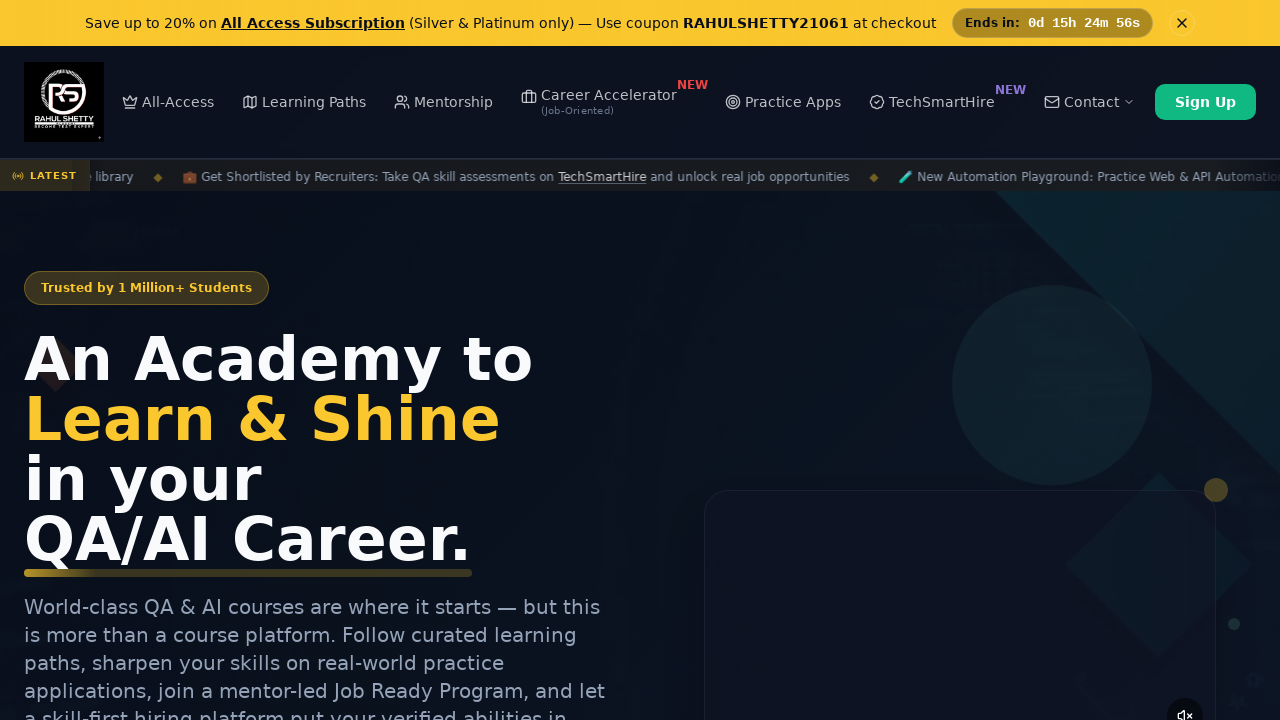

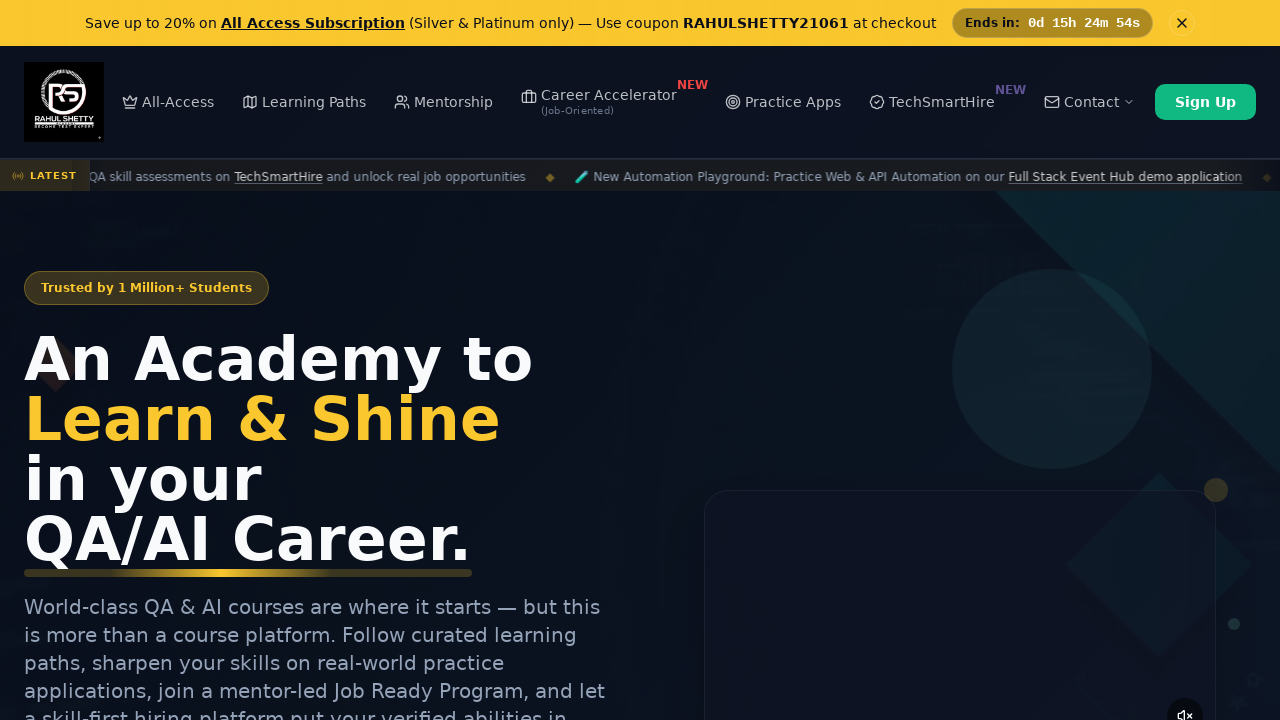